Tests drag and drop functionality and hover menu interactions on a demo testing site

Starting URL: https://crossbrowsertesting.github.io/

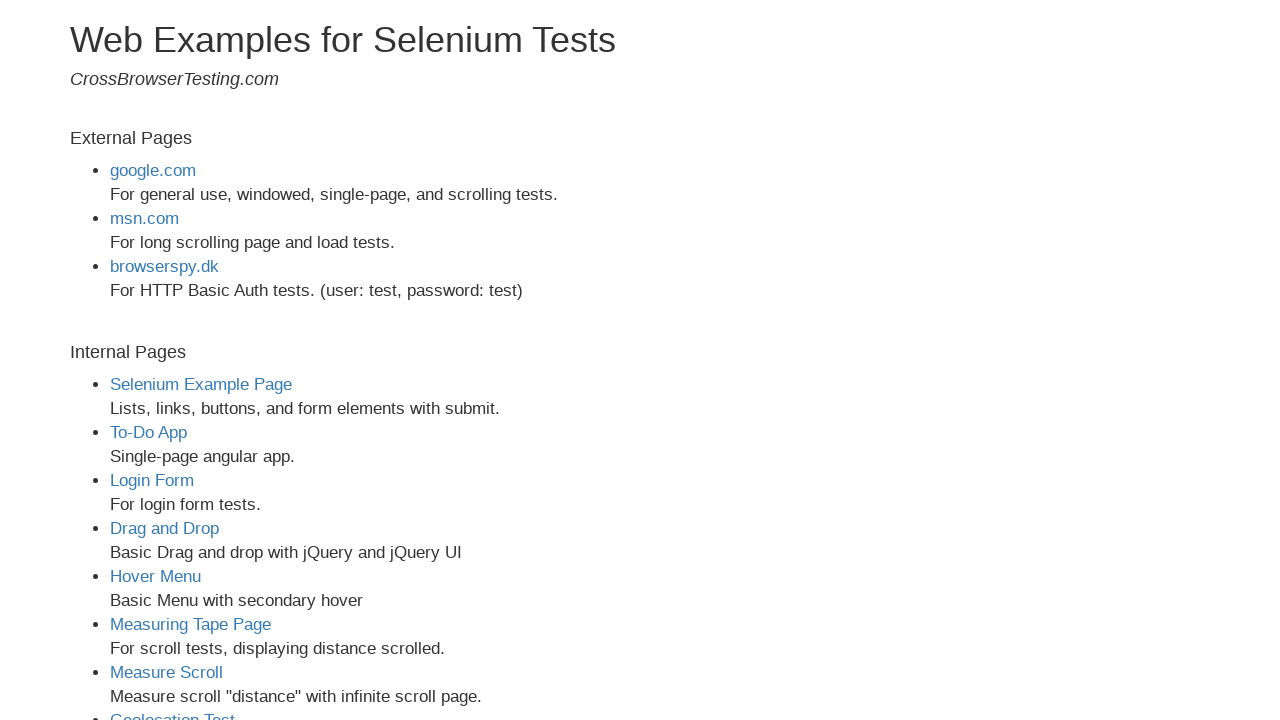

Clicked on 'Drag and Drop' link at (164, 528) on text=Drag and Drop
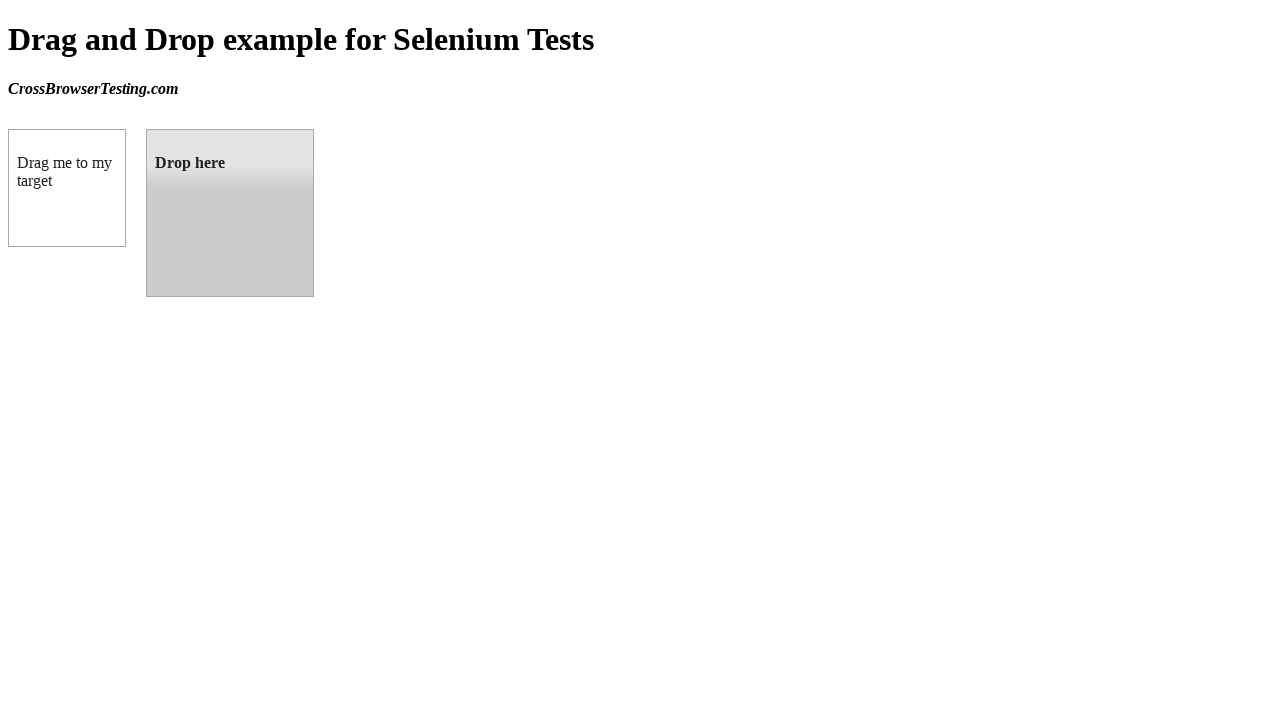

Draggable element loaded
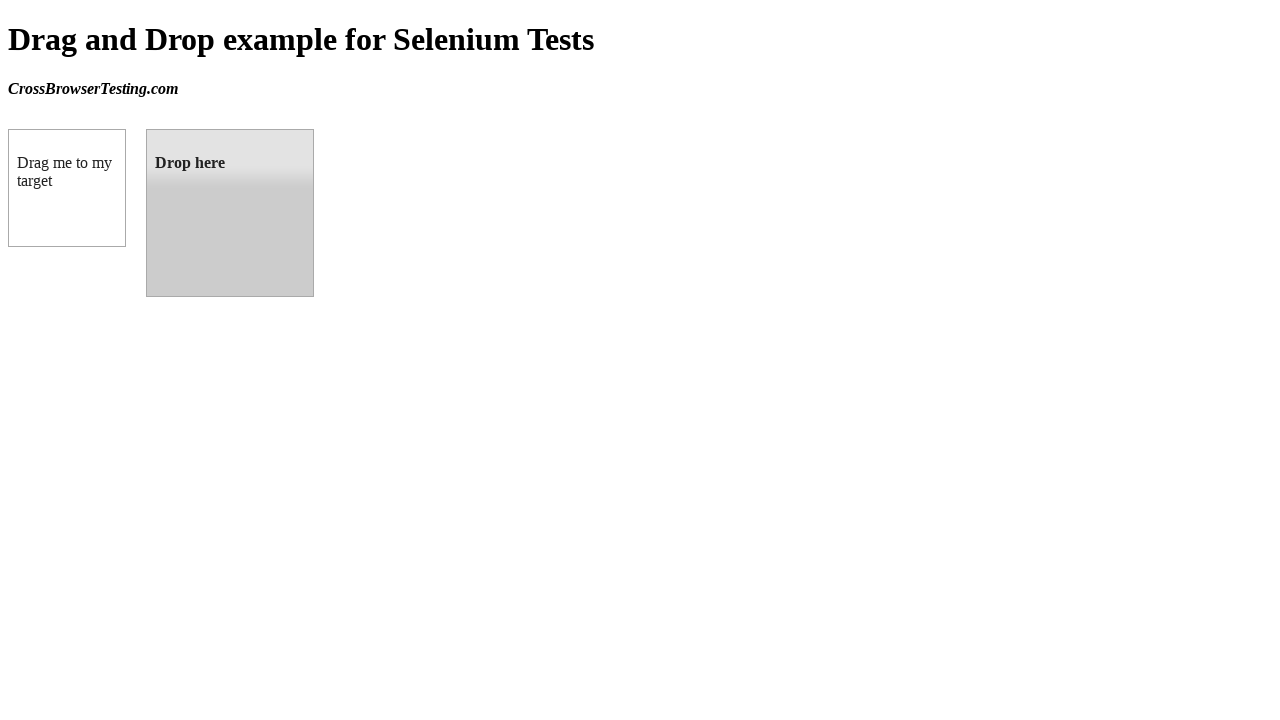

Droppable element loaded
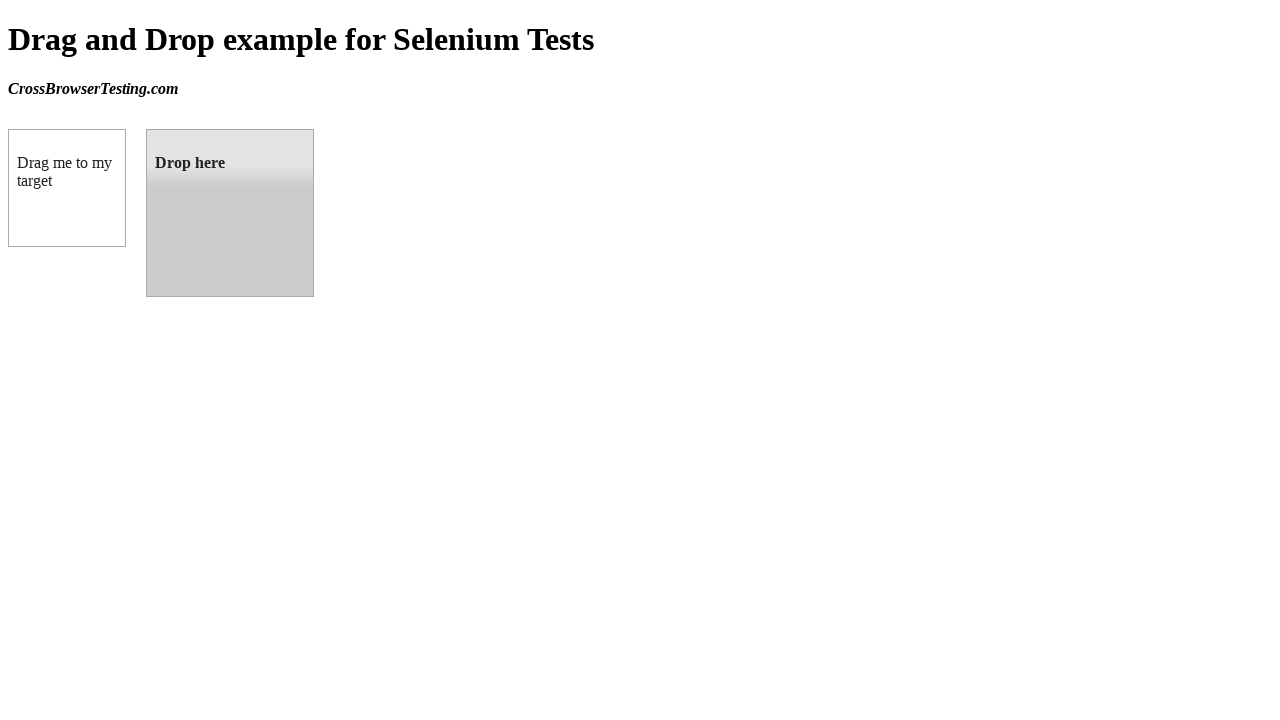

Dragged element from source to target droppable area at (230, 213)
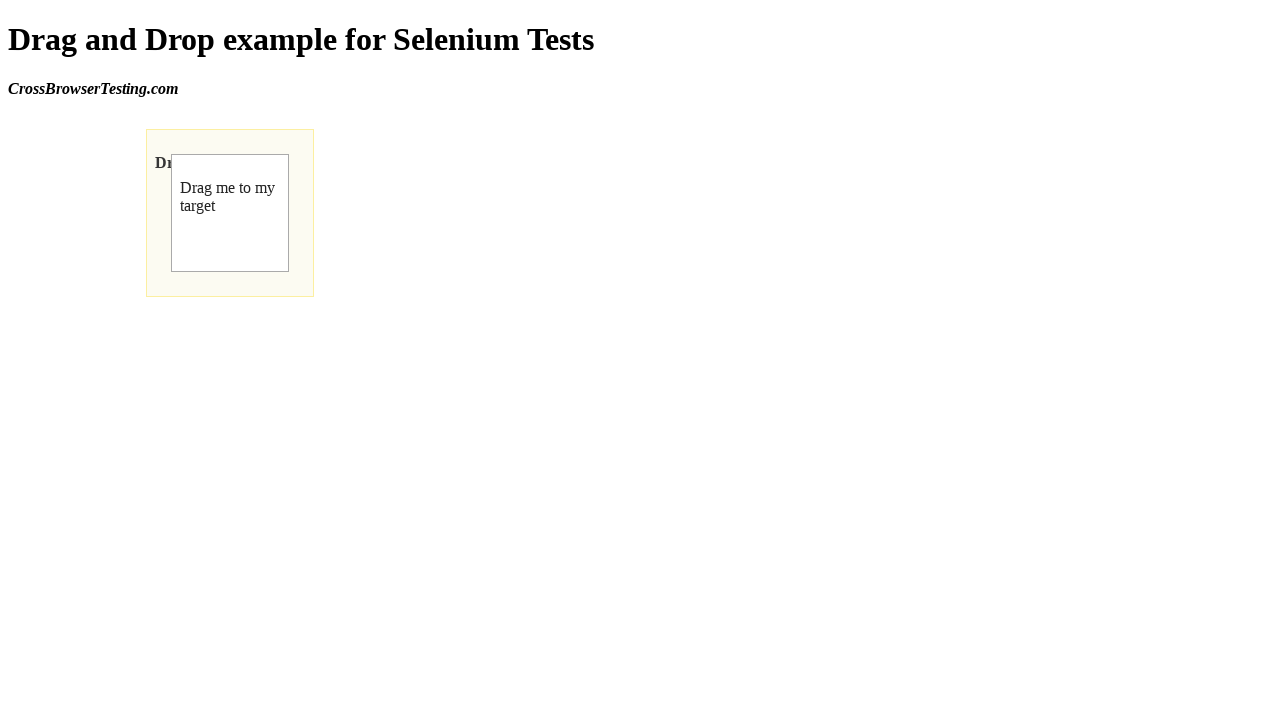

Navigated back to main page
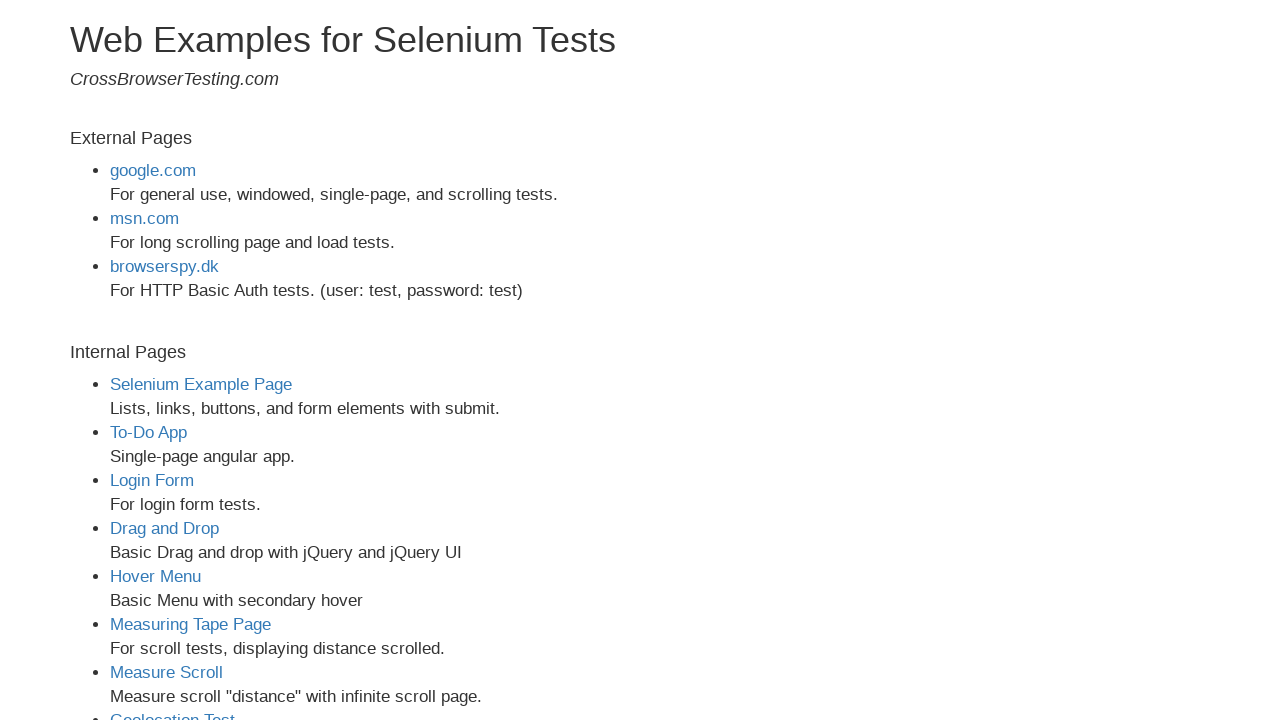

Clicked on 'Hover Menu' link at (156, 576) on text=Hover Menu
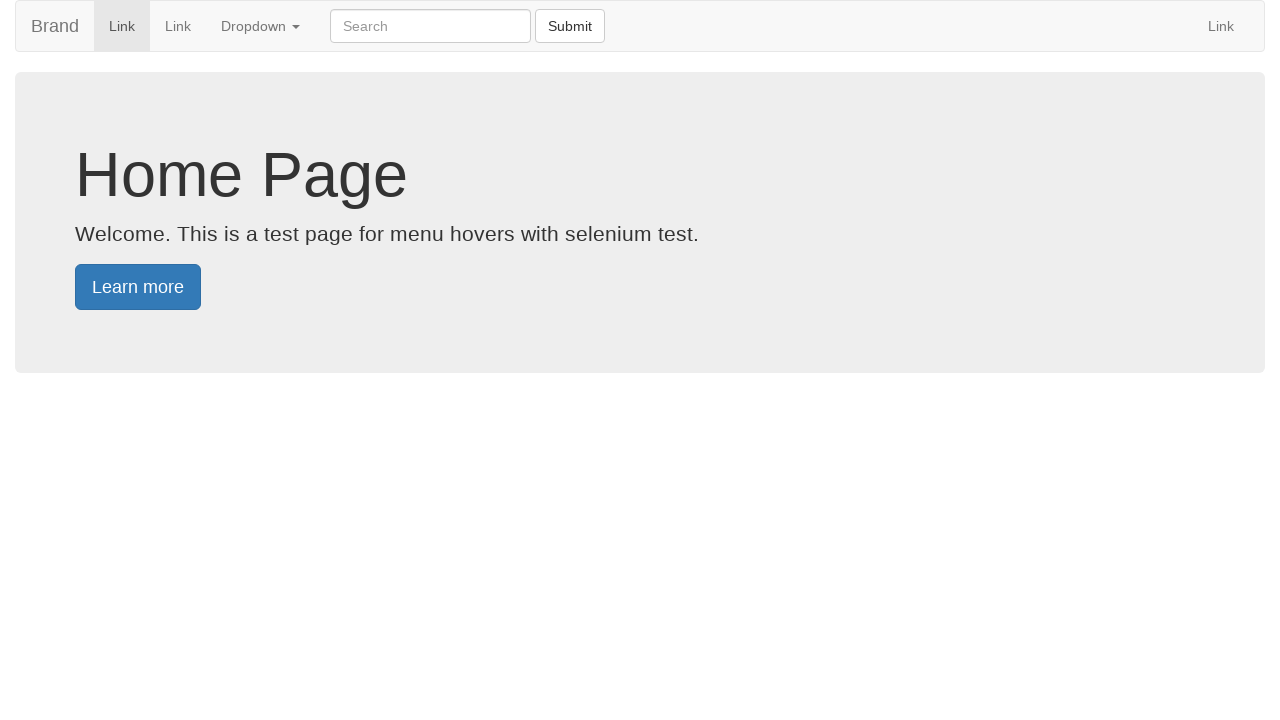

Hovered over dropdown element to reveal menu at (260, 26) on .dropdown
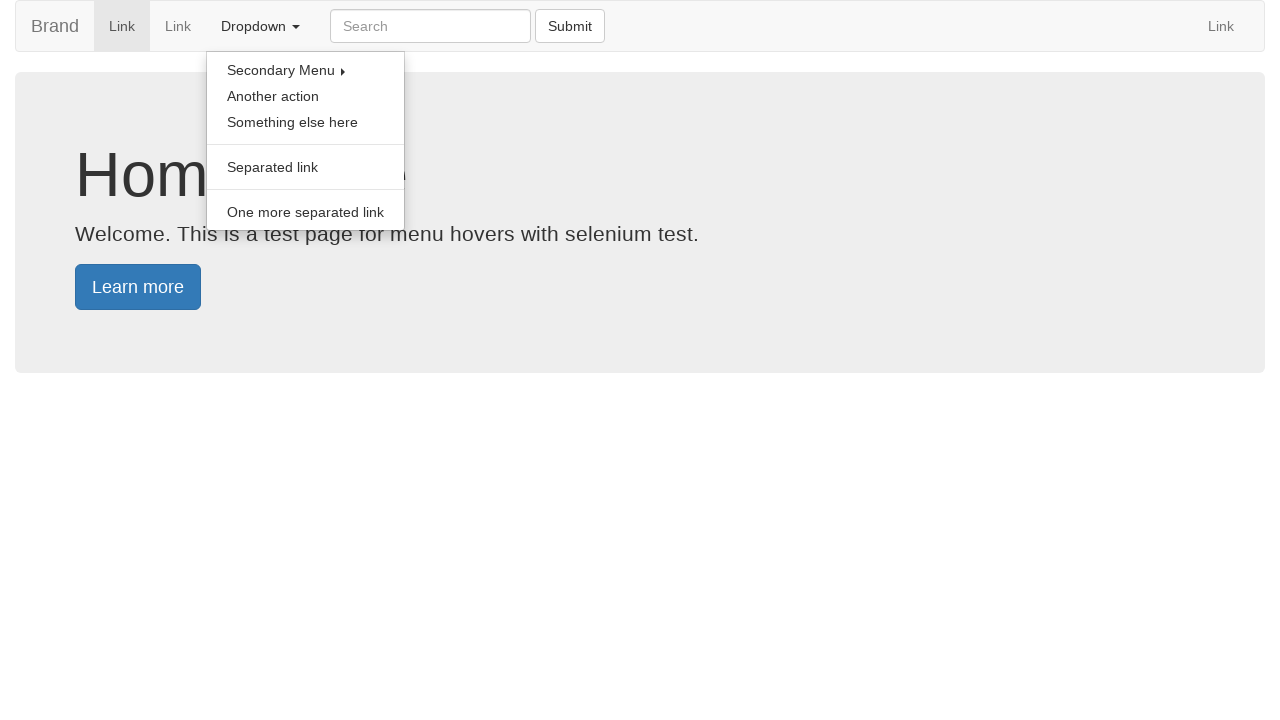

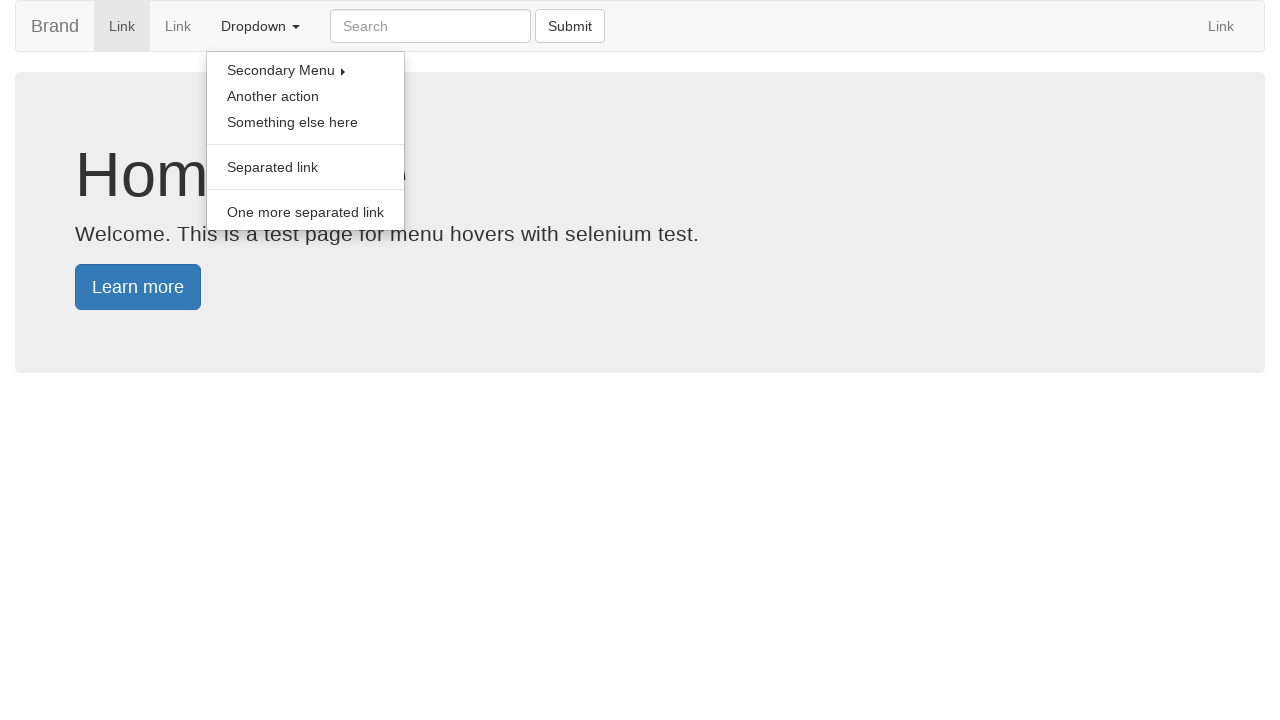